Tests navigation to the Form Authentication page by clicking the login link and verifying the login page title

Starting URL: https://the-internet.herokuapp.com/

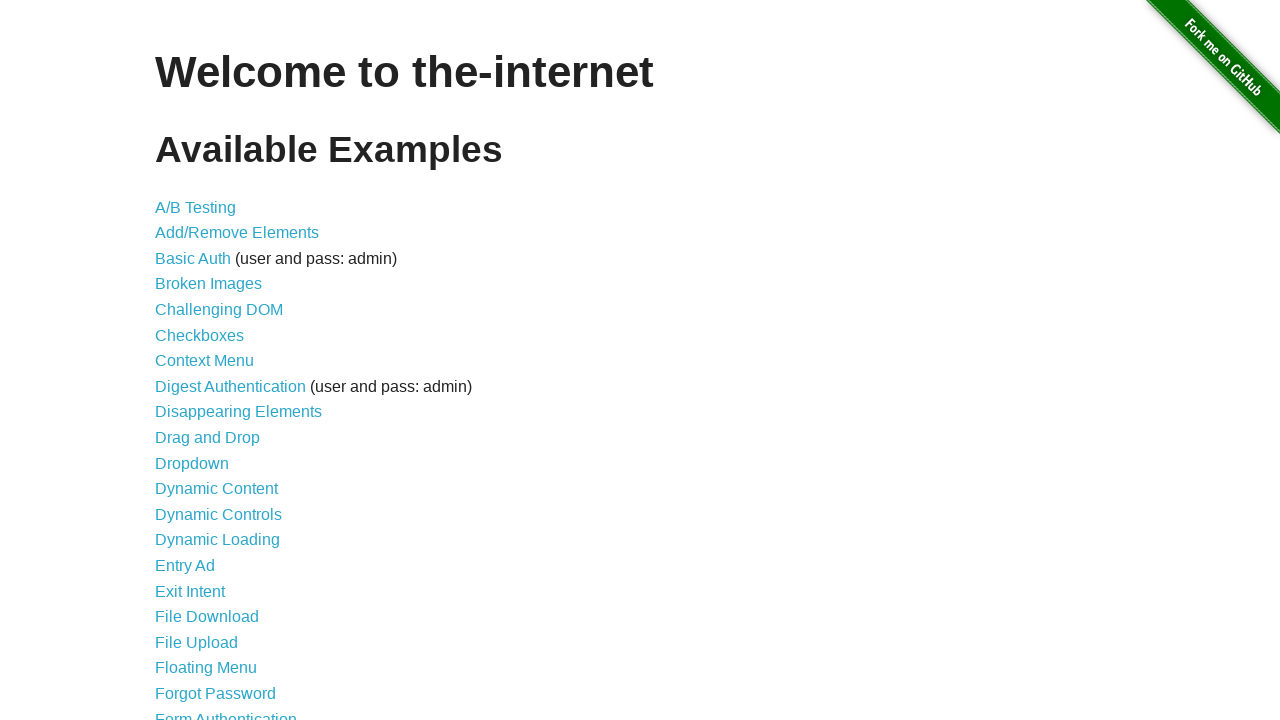

Clicked Form Authentication login link at (226, 712) on a[href='/login']
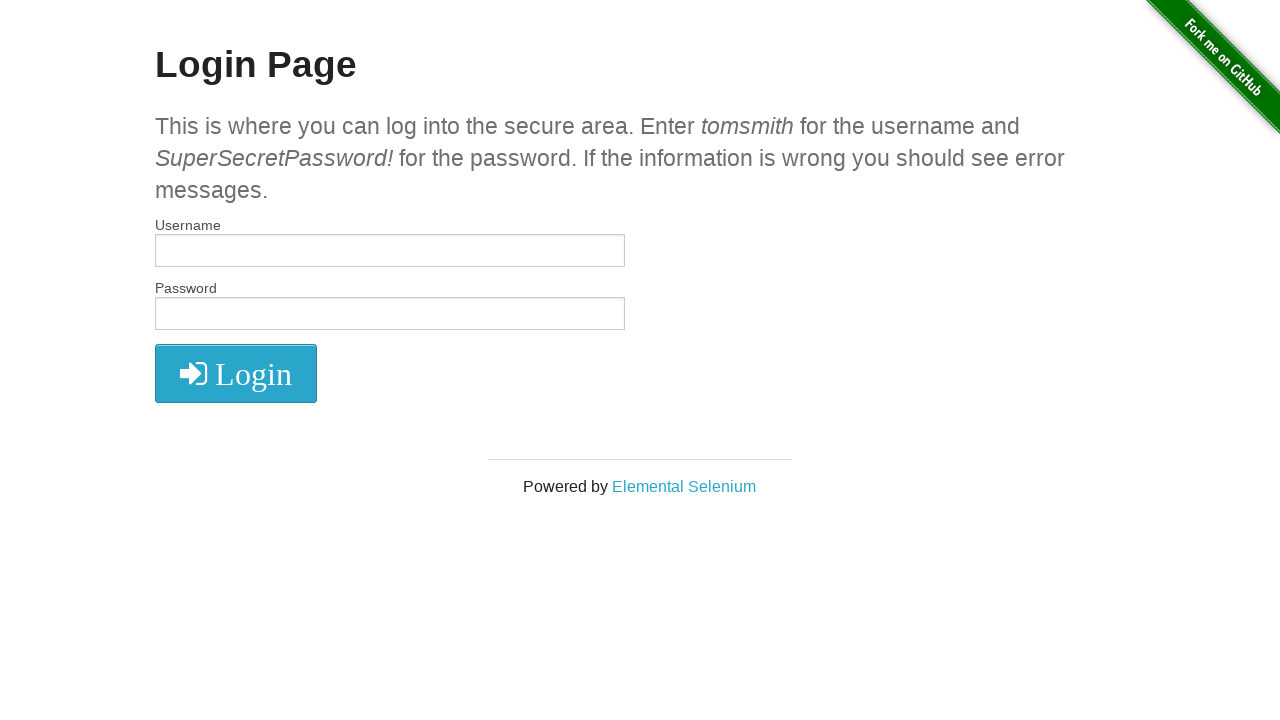

Login page loaded and title element is visible
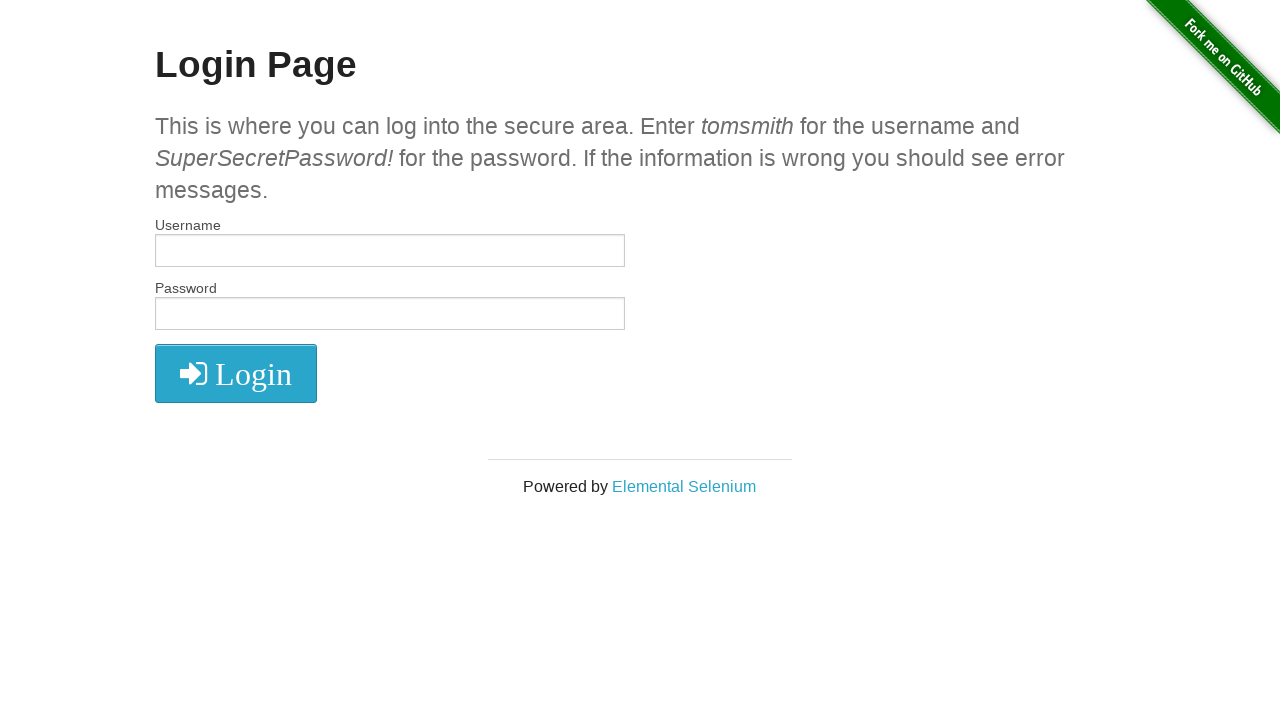

Verified login page title is 'Login Page'
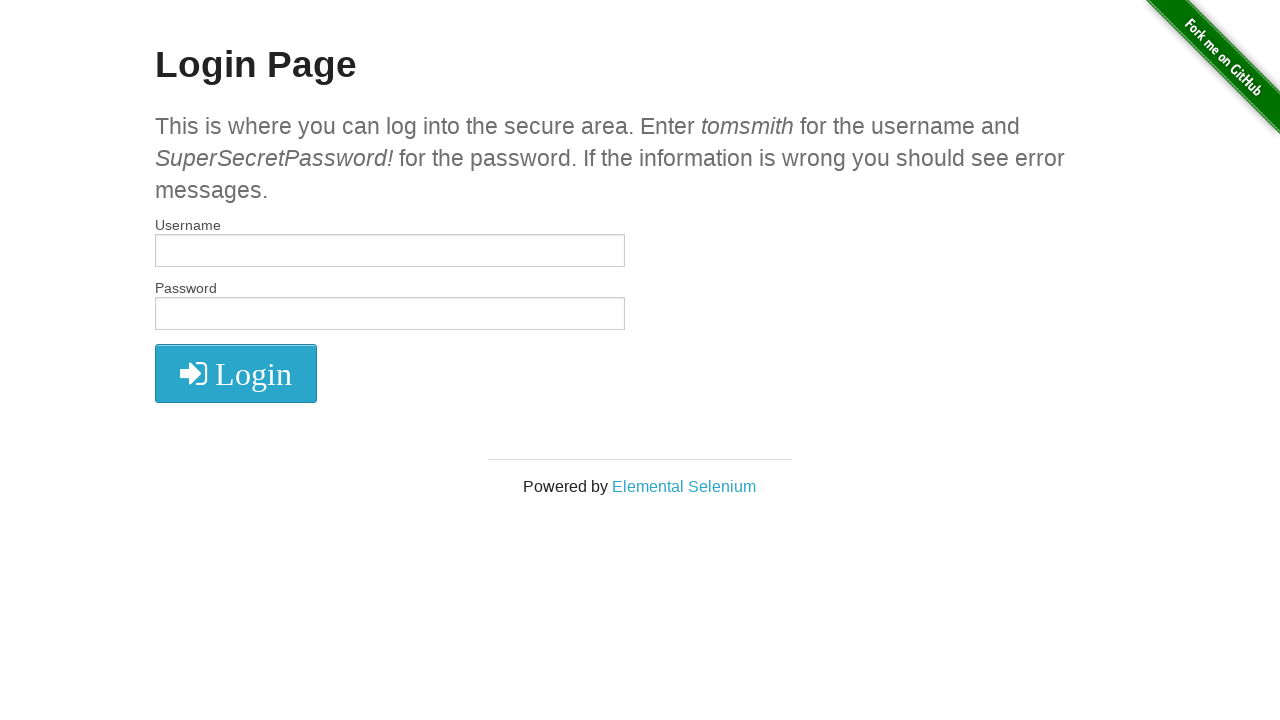

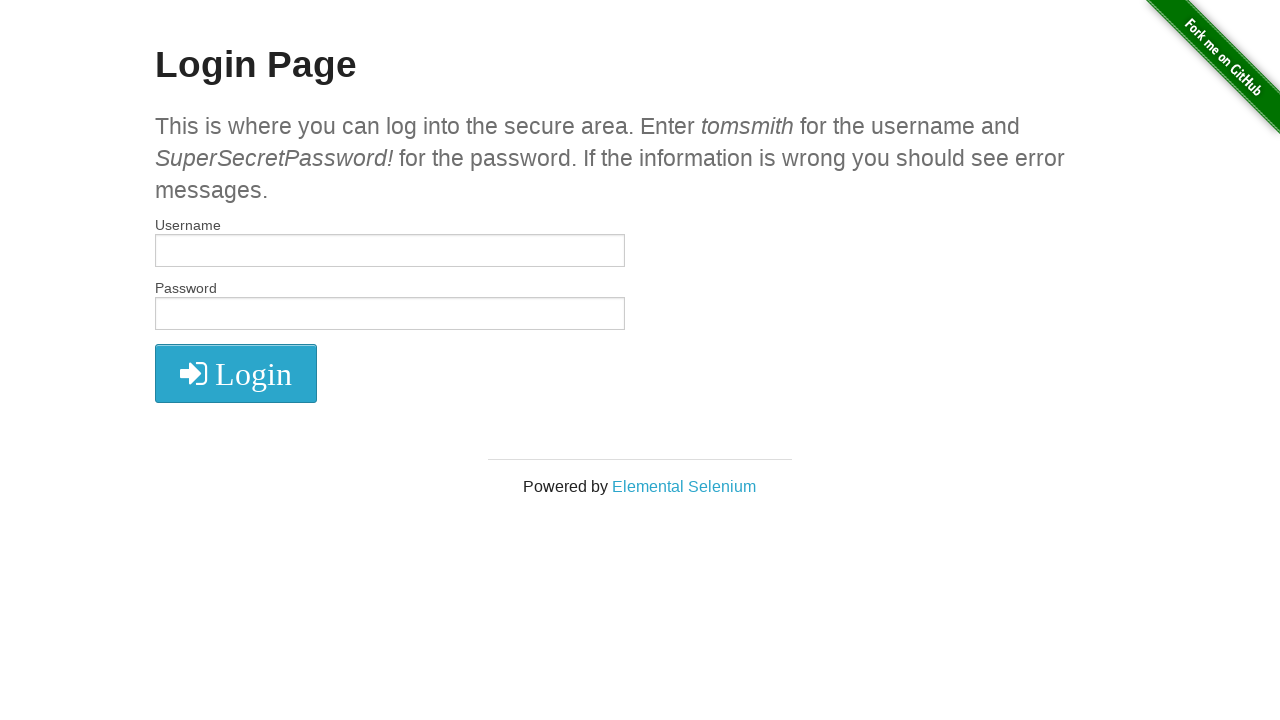